Navigates to a university cafeteria menu page and clicks on all toggle elements to expand the menu categories, revealing the full menu content.

Starting URL: https://west2-univ.jp/sp/menu.php?t=650111

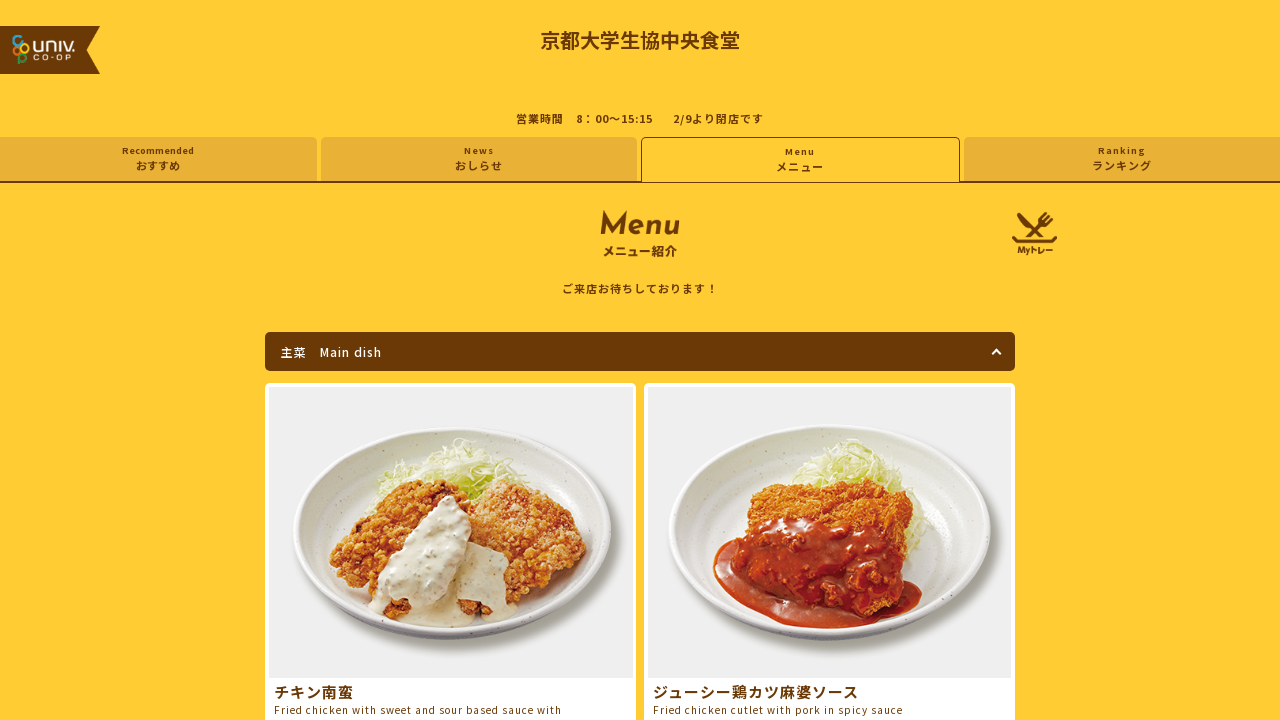

Navigated to university cafeteria menu page
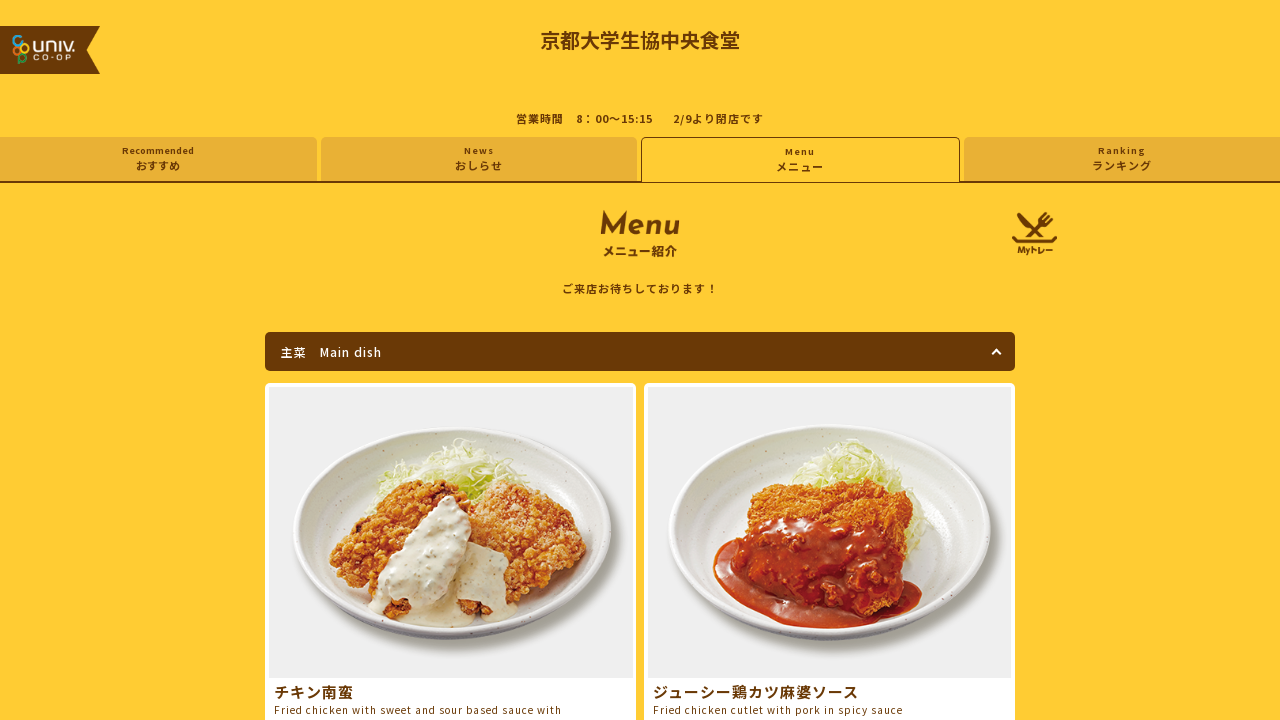

Toggle title elements loaded
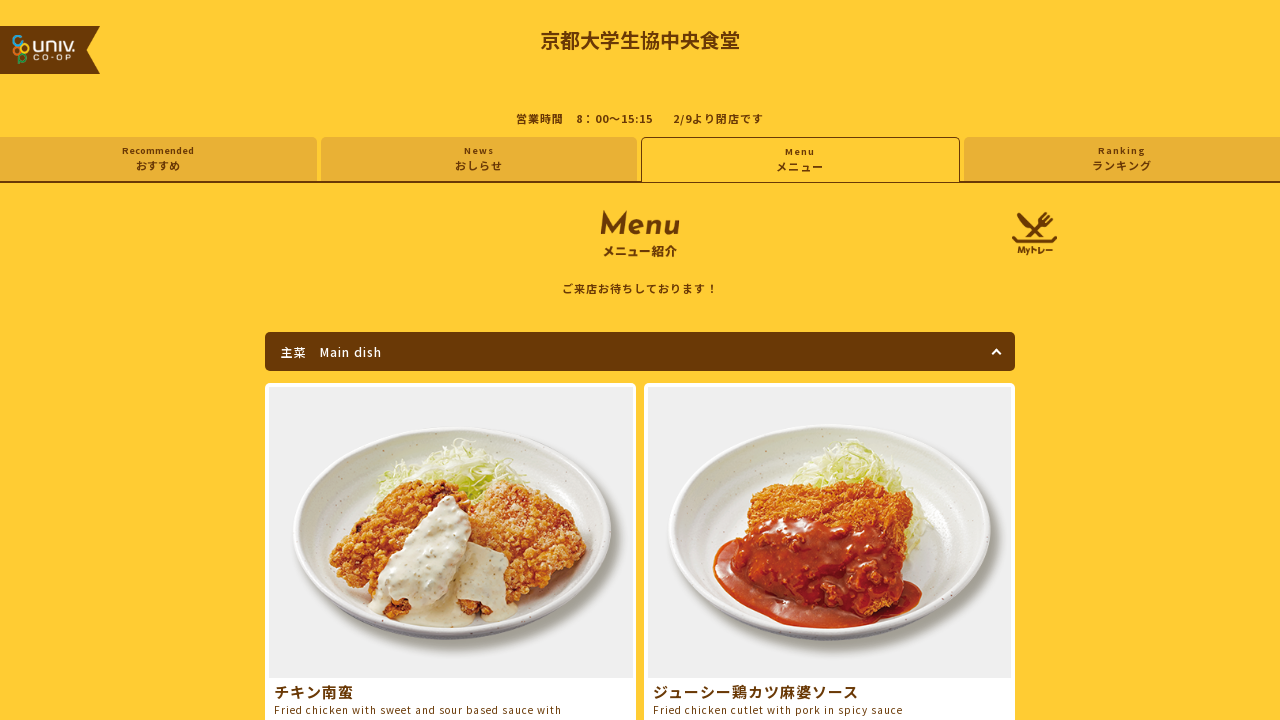

Retrieved 7 menu category toggle elements
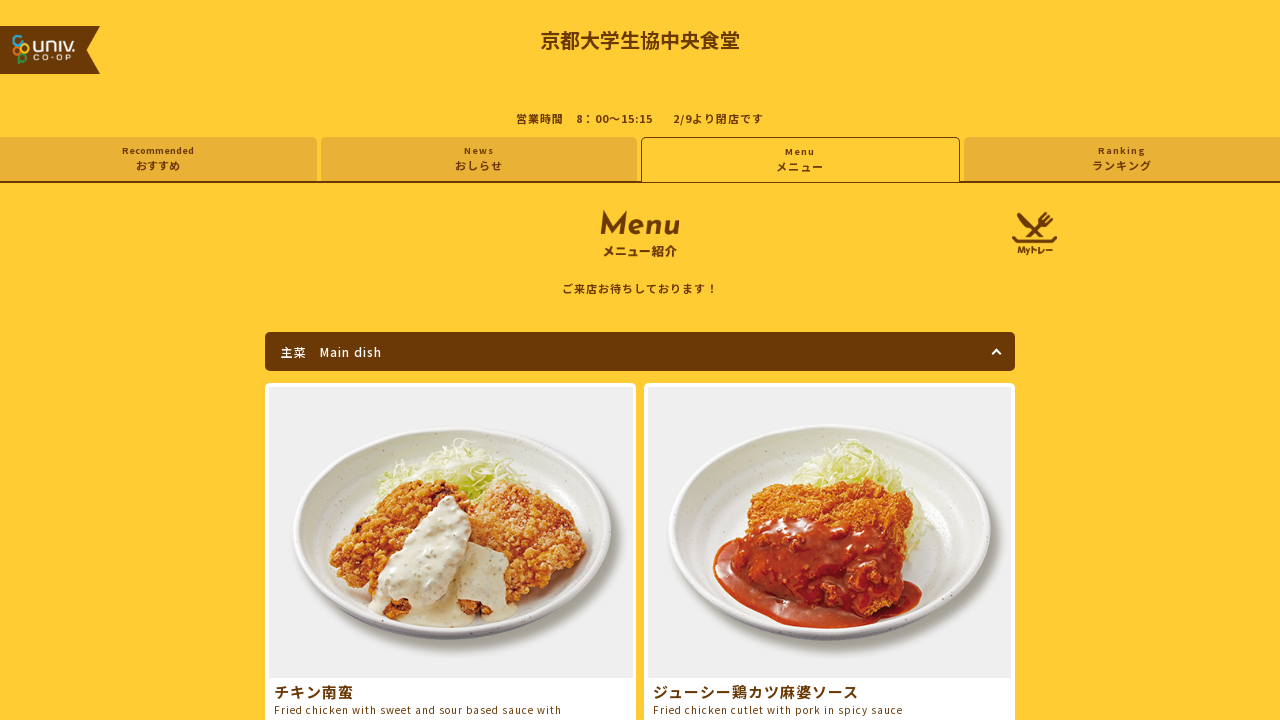

Clicked toggle element 1 to expand menu category at (640, 360) on .toggleTitle >> nth=1
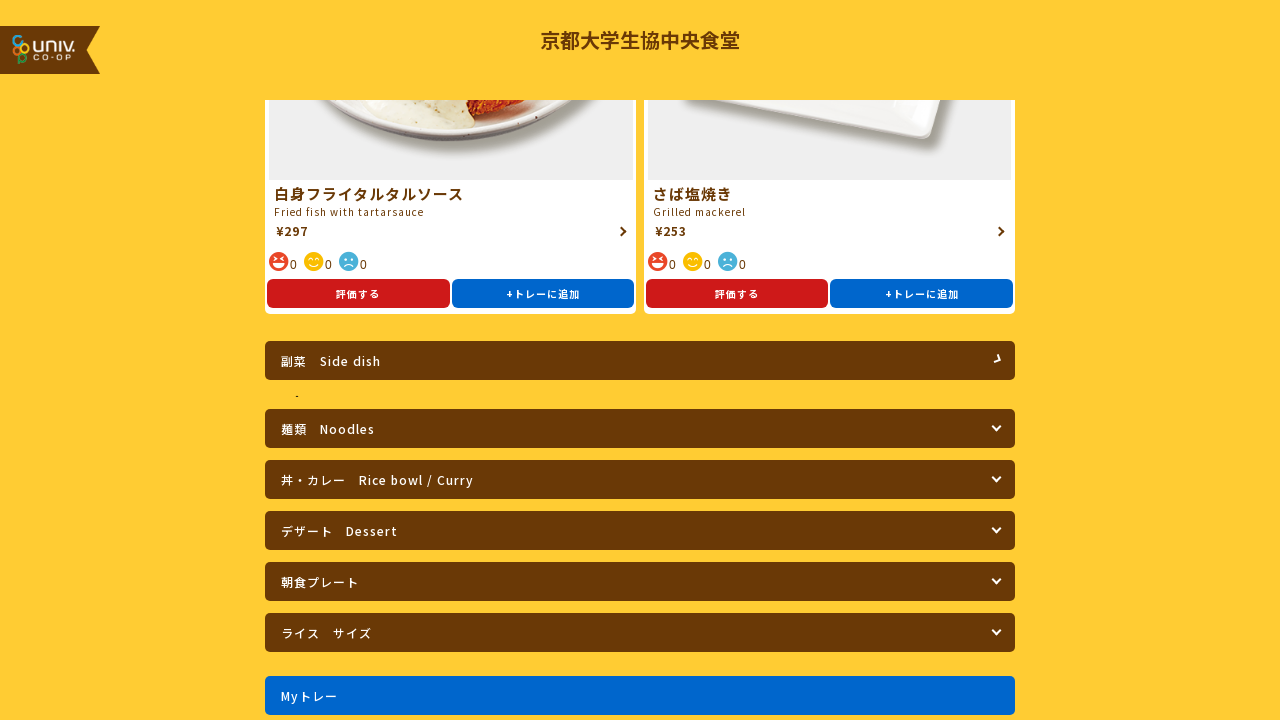

Waited 500ms for animation/content to load after expanding category 1
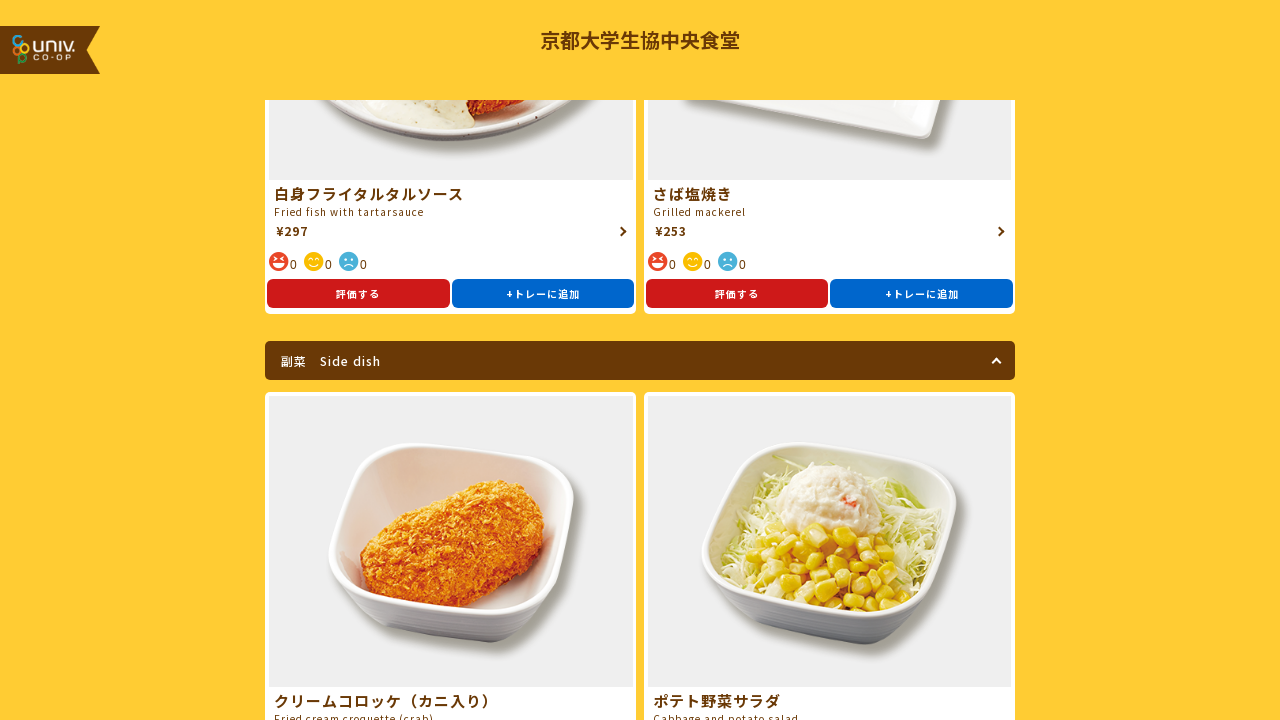

Clicked toggle element 2 to expand menu category at (640, 361) on .toggleTitle >> nth=2
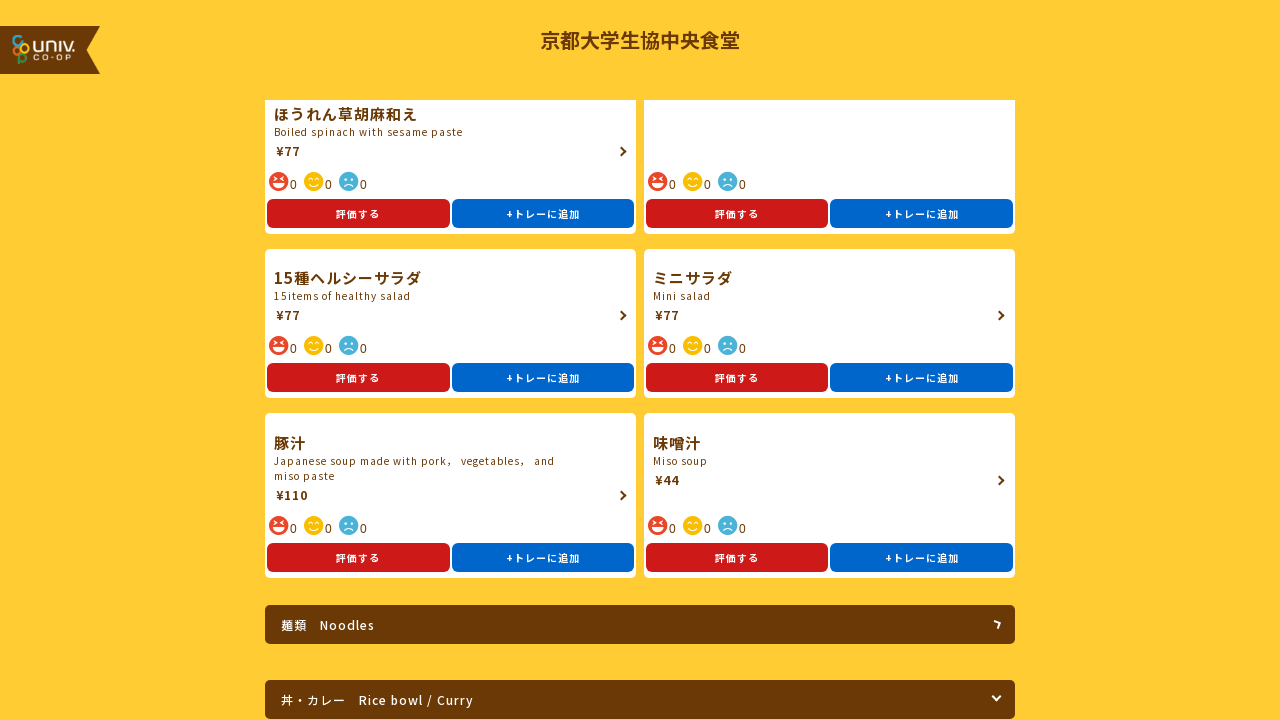

Waited 500ms for animation/content to load after expanding category 2
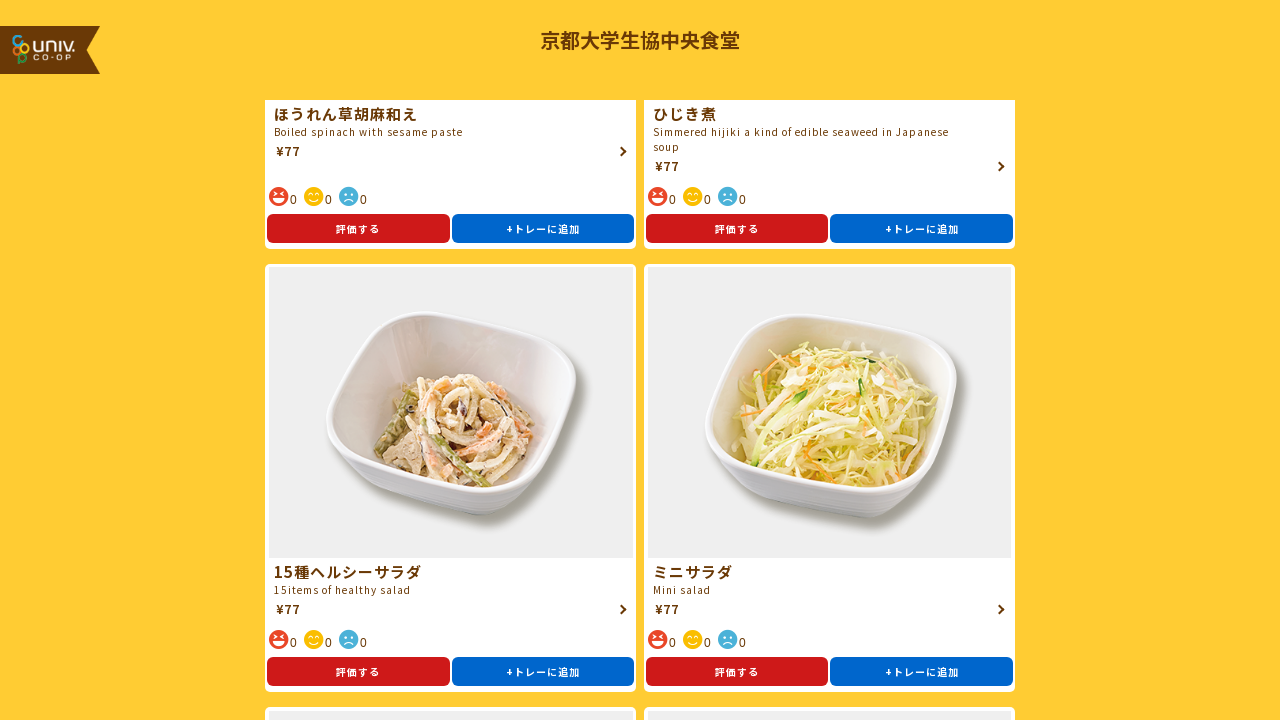

Clicked toggle element 3 to expand menu category at (640, 360) on .toggleTitle >> nth=3
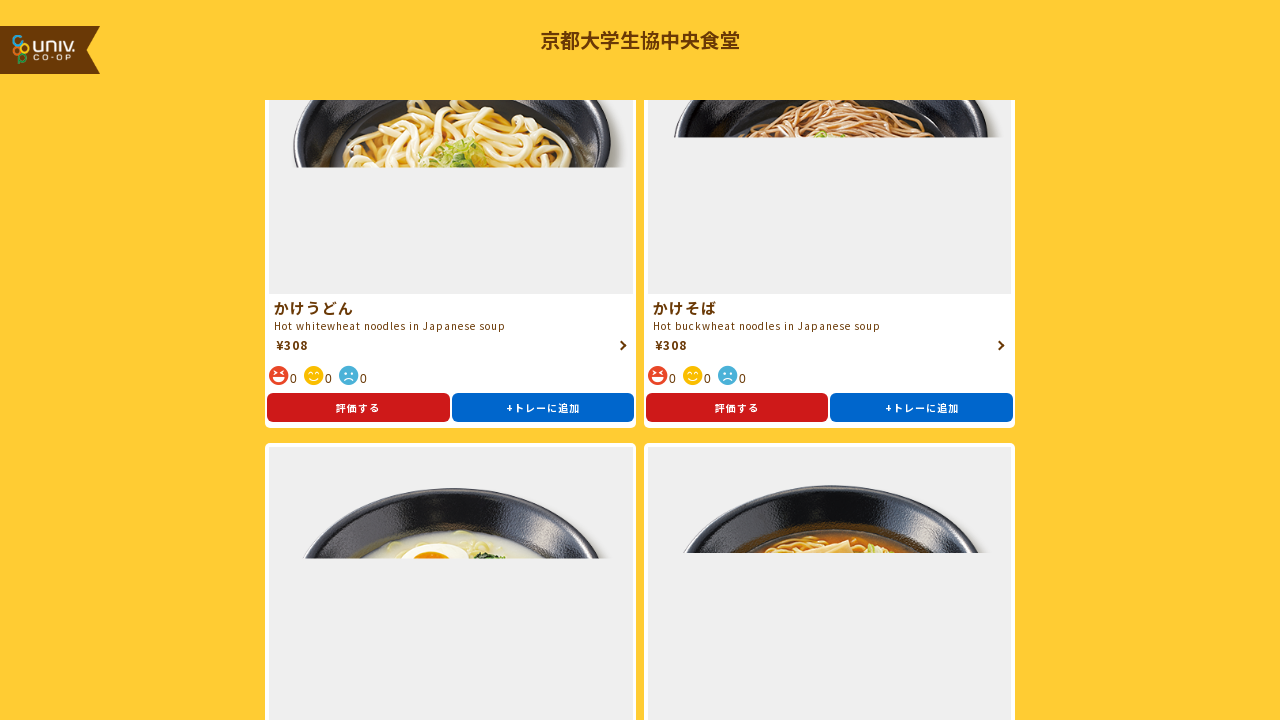

Waited 500ms for animation/content to load after expanding category 3
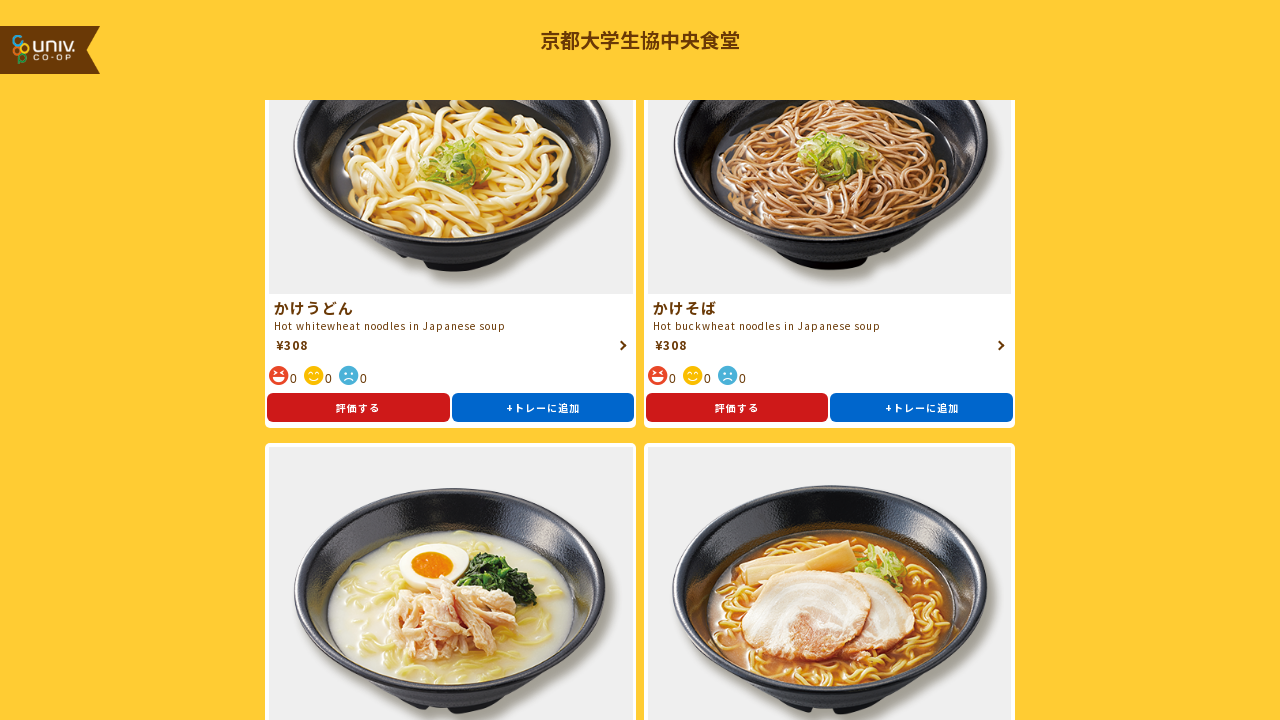

Clicked toggle element 4 to expand menu category at (640, 361) on .toggleTitle >> nth=4
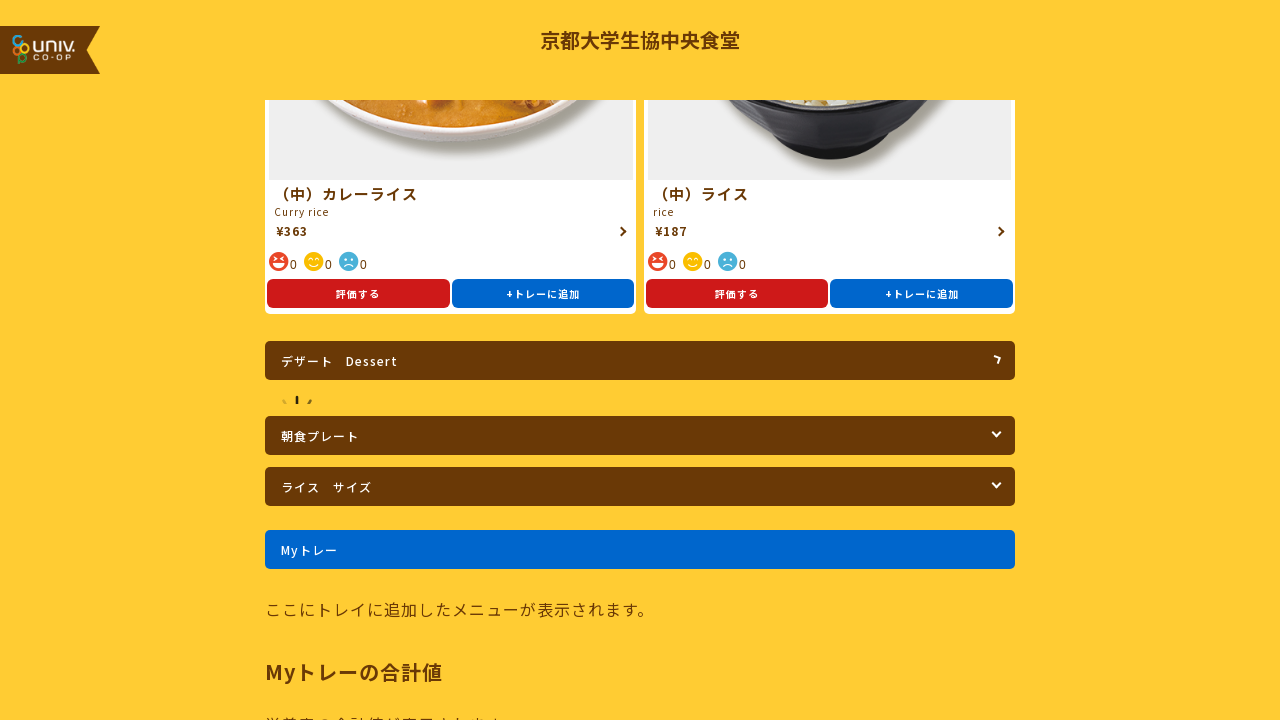

Waited 500ms for animation/content to load after expanding category 4
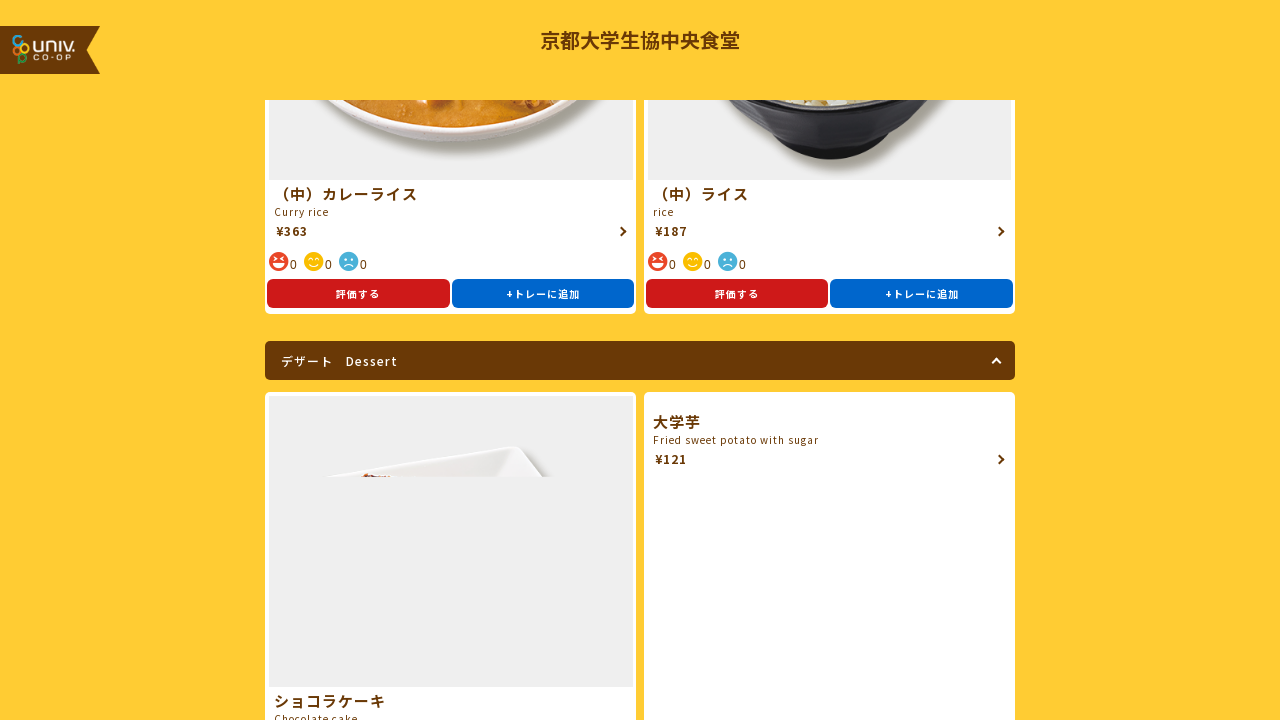

Clicked toggle element 5 to expand menu category at (640, 360) on .toggleTitle >> nth=5
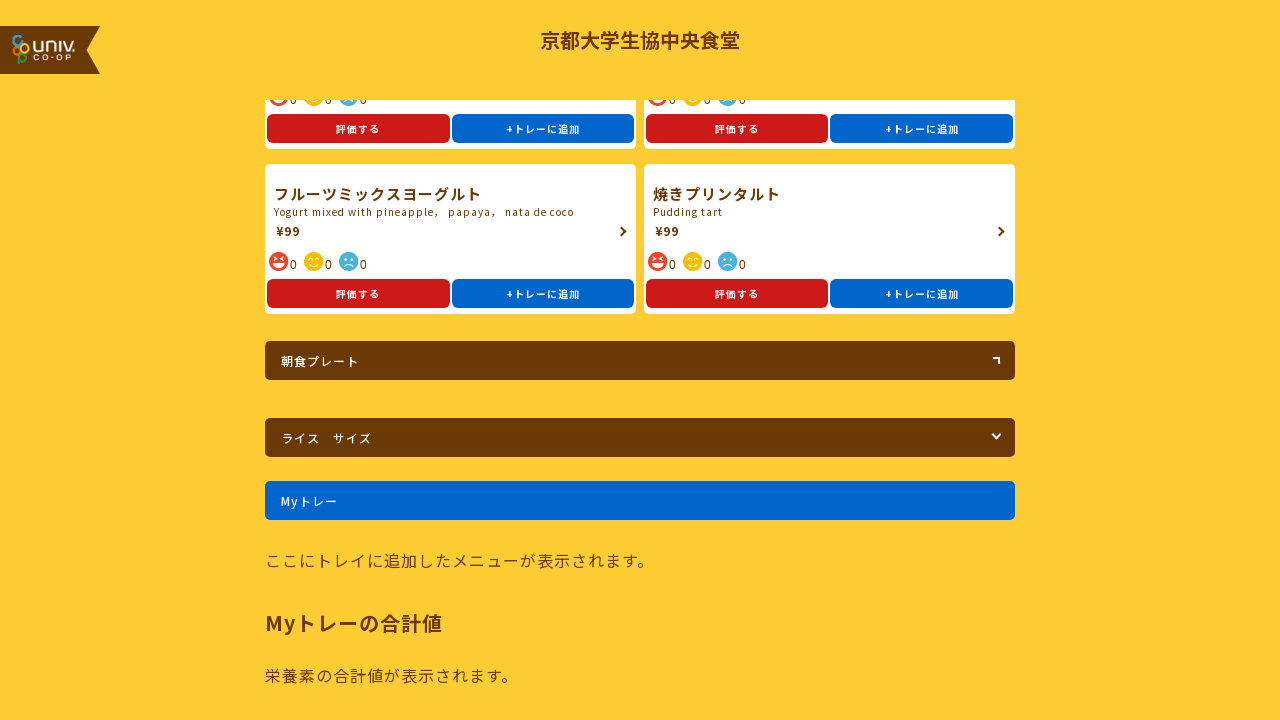

Waited 500ms for animation/content to load after expanding category 5
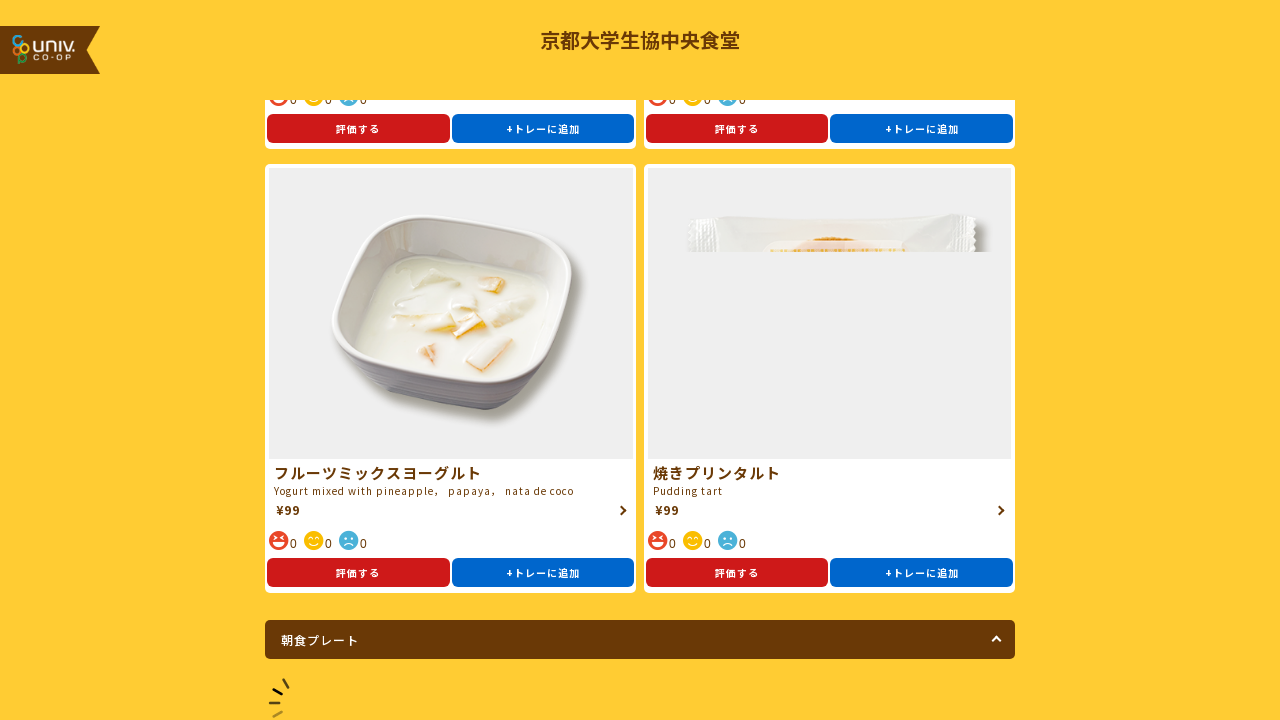

Clicked toggle element 6 to expand menu category at (640, 360) on .toggleTitle >> nth=6
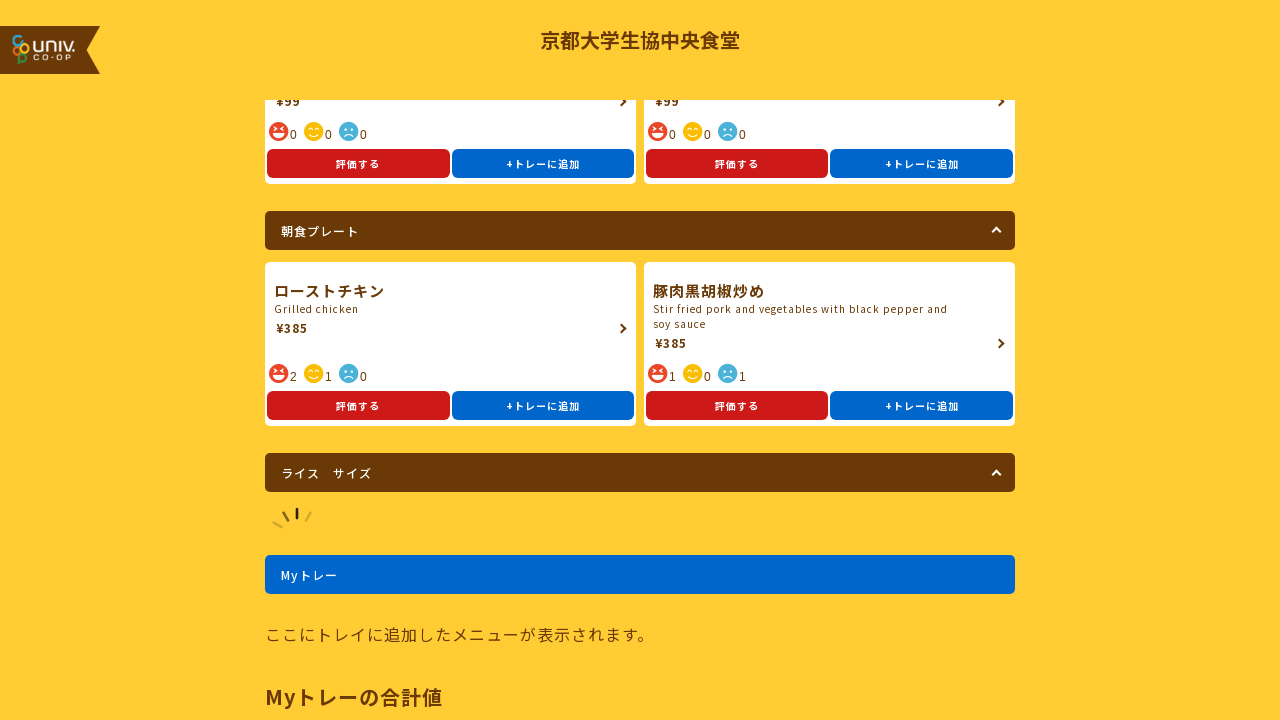

Waited 500ms for animation/content to load after expanding category 6
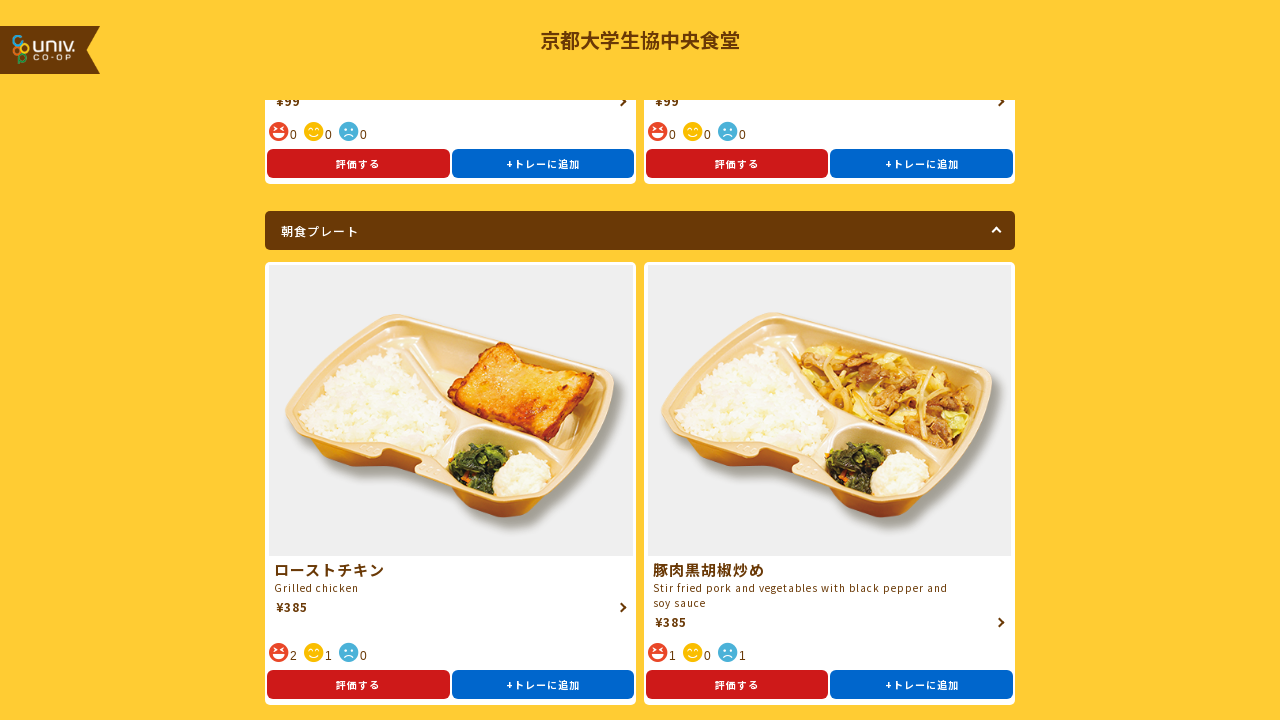

Expanded menu content became visible
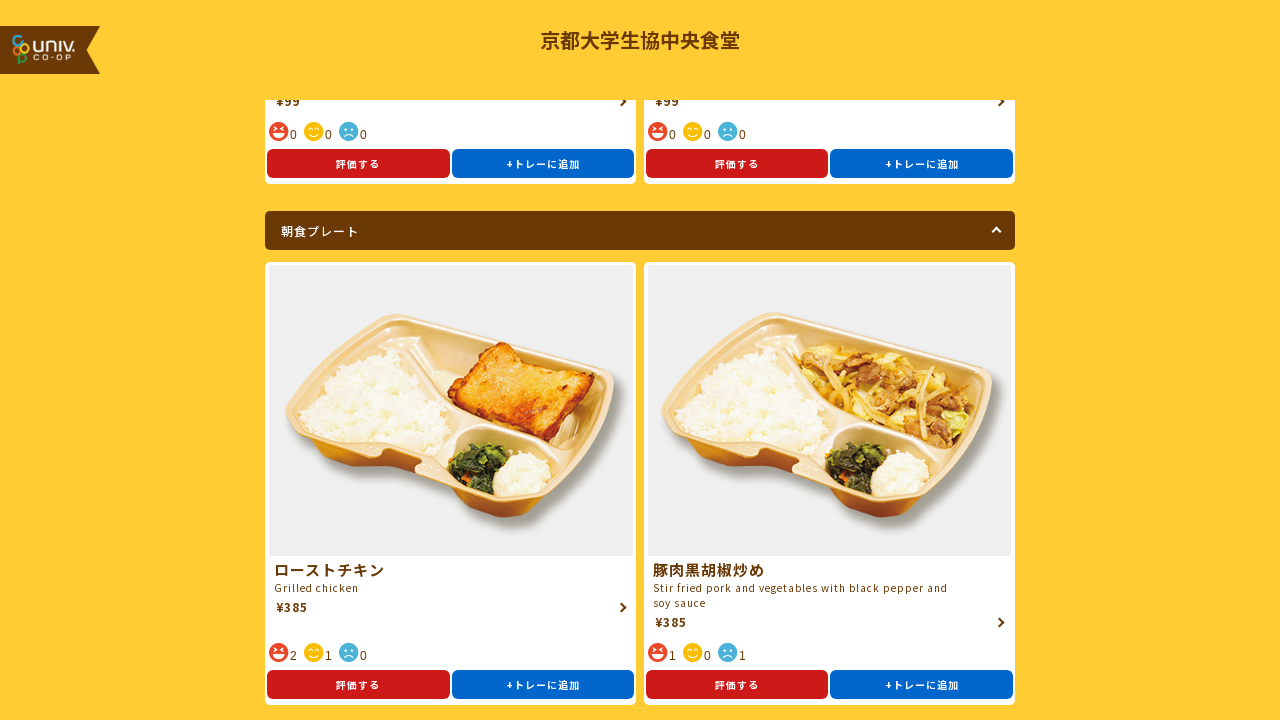

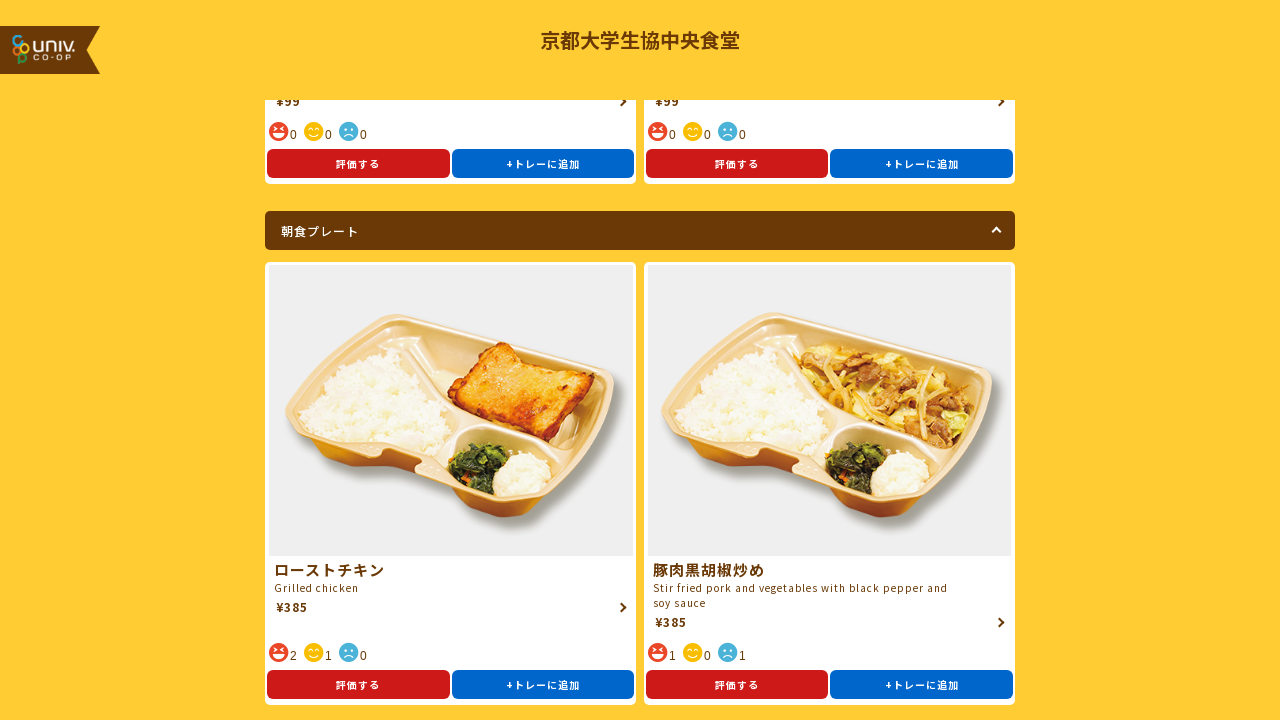